Opens the Ajio e-commerce website homepage and verifies it loads successfully

Starting URL: https://www.ajio.com/

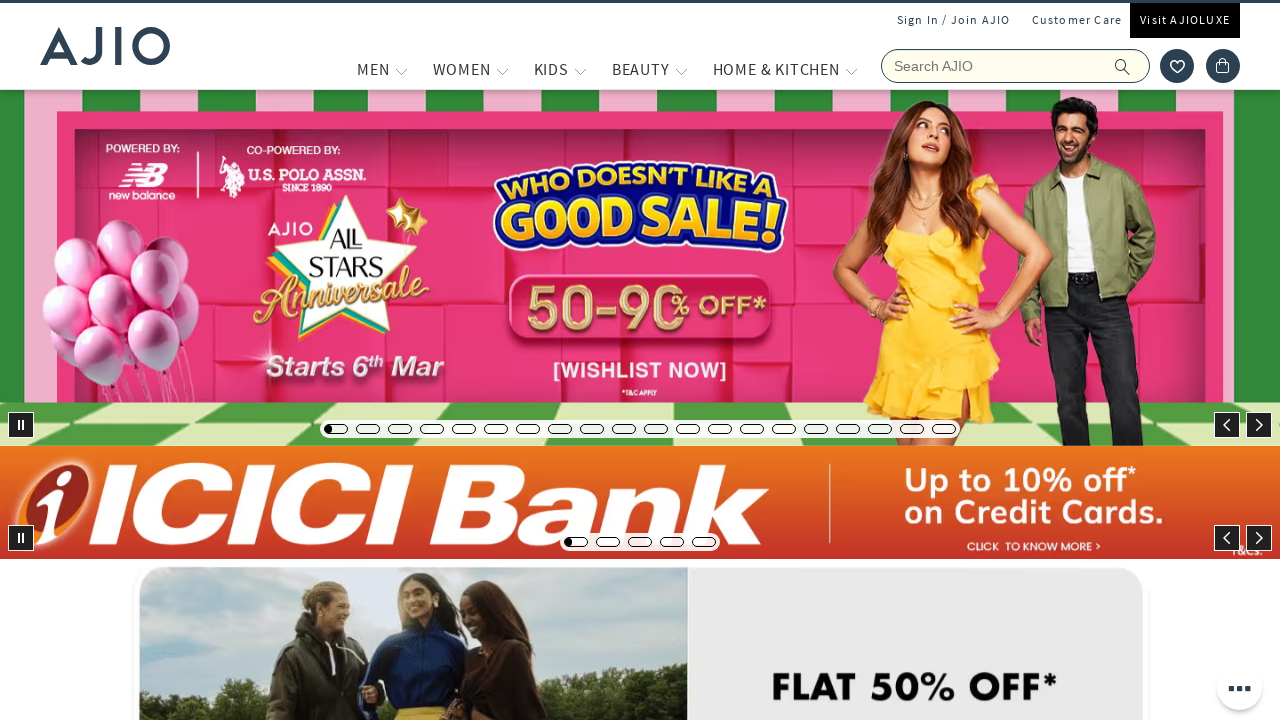

Navigated to Ajio e-commerce website homepage
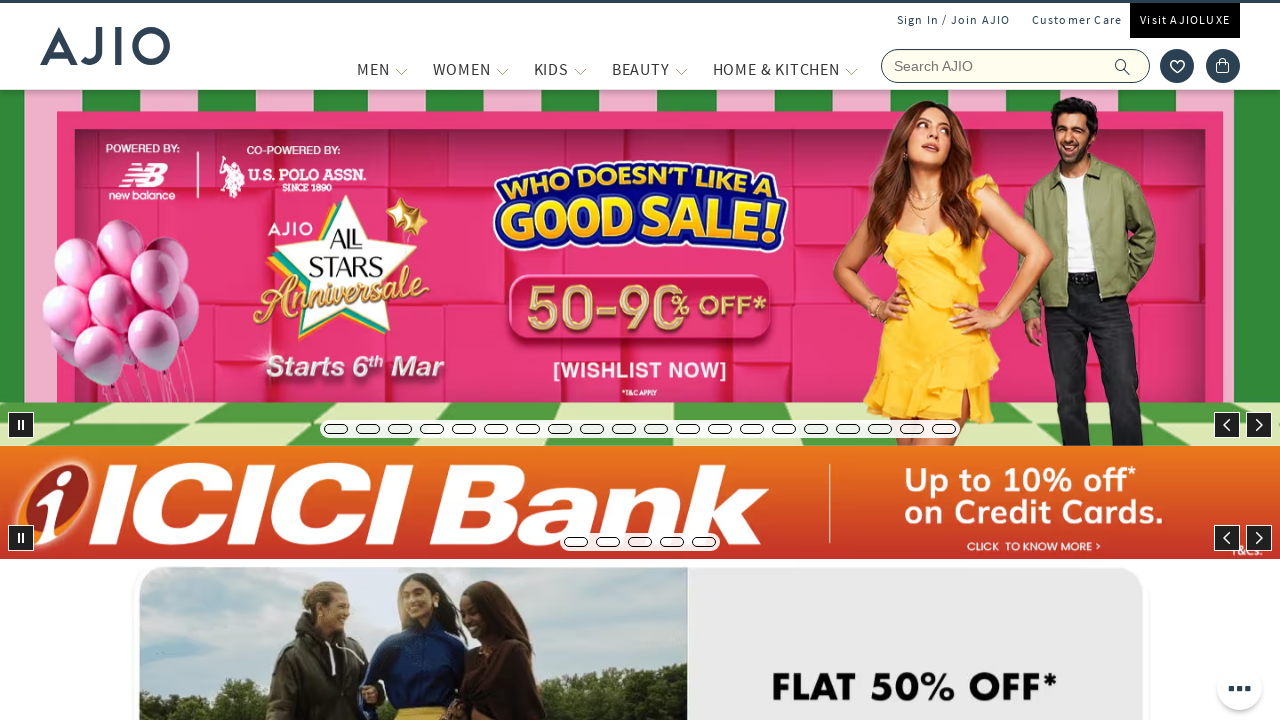

Page reached domcontentloaded state
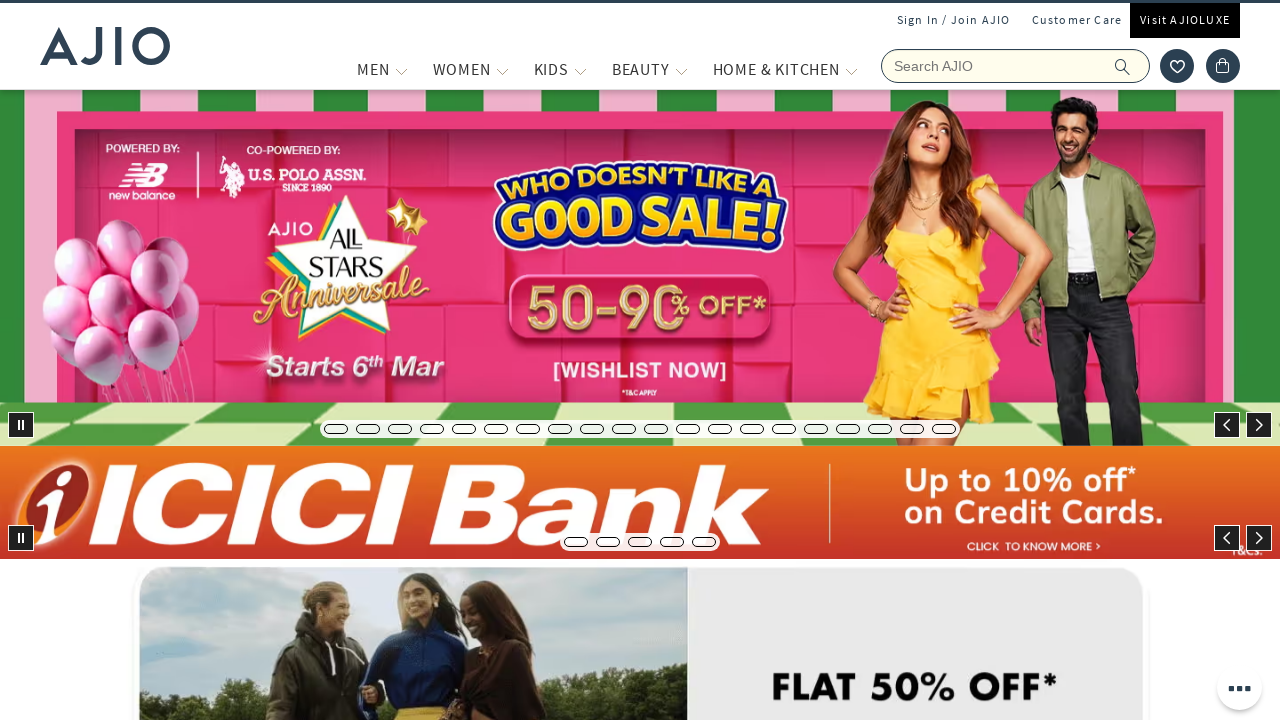

Body element is visible - Ajio homepage loaded successfully
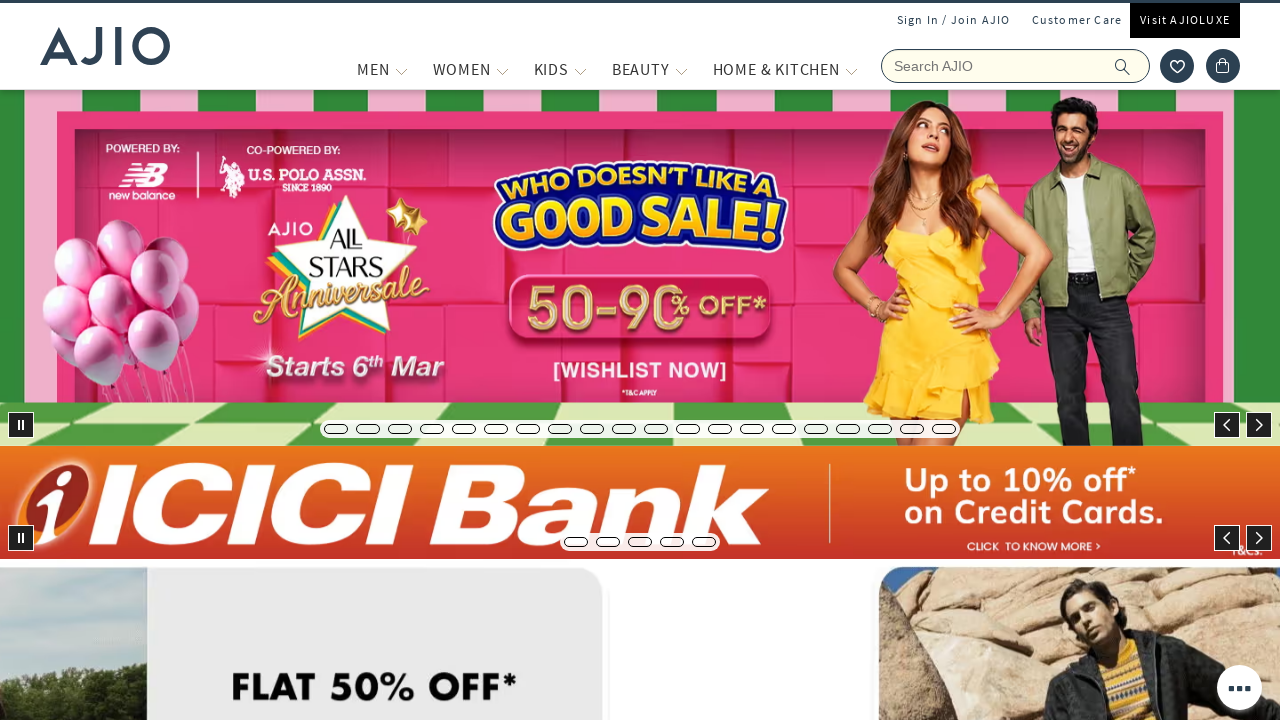

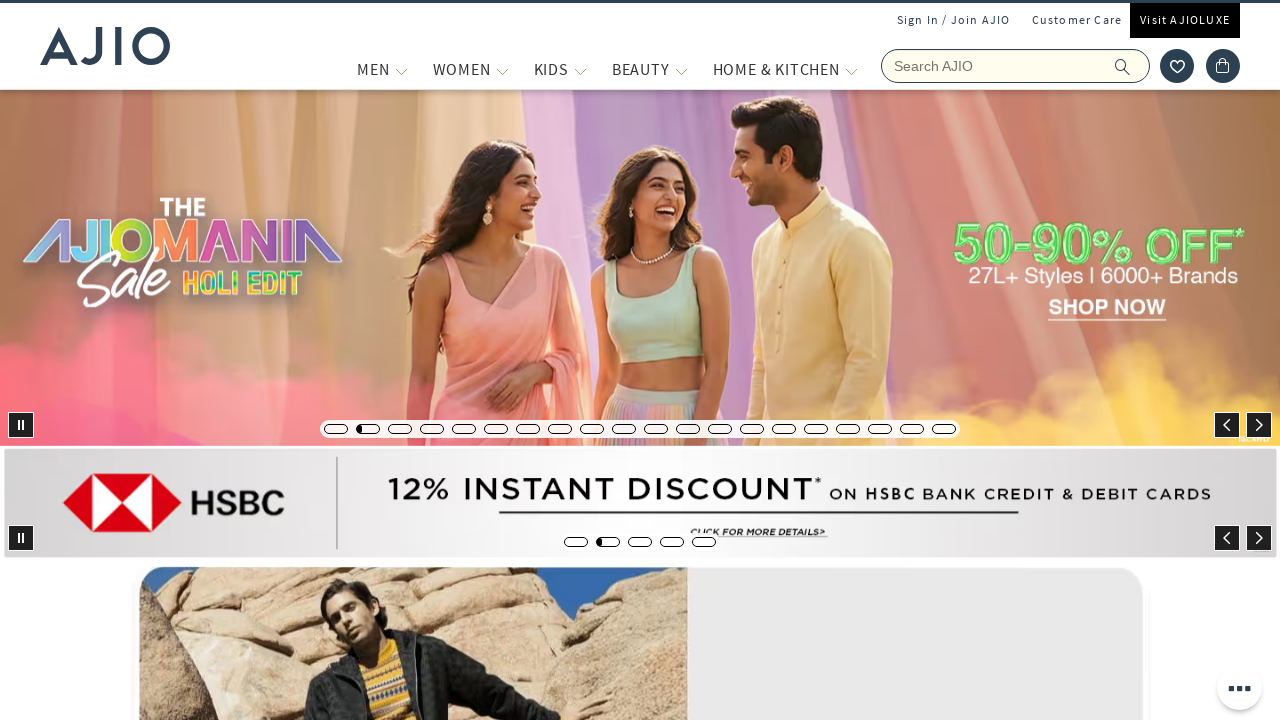